Test navigation to Dropdown page

Starting URL: https://select2.org/

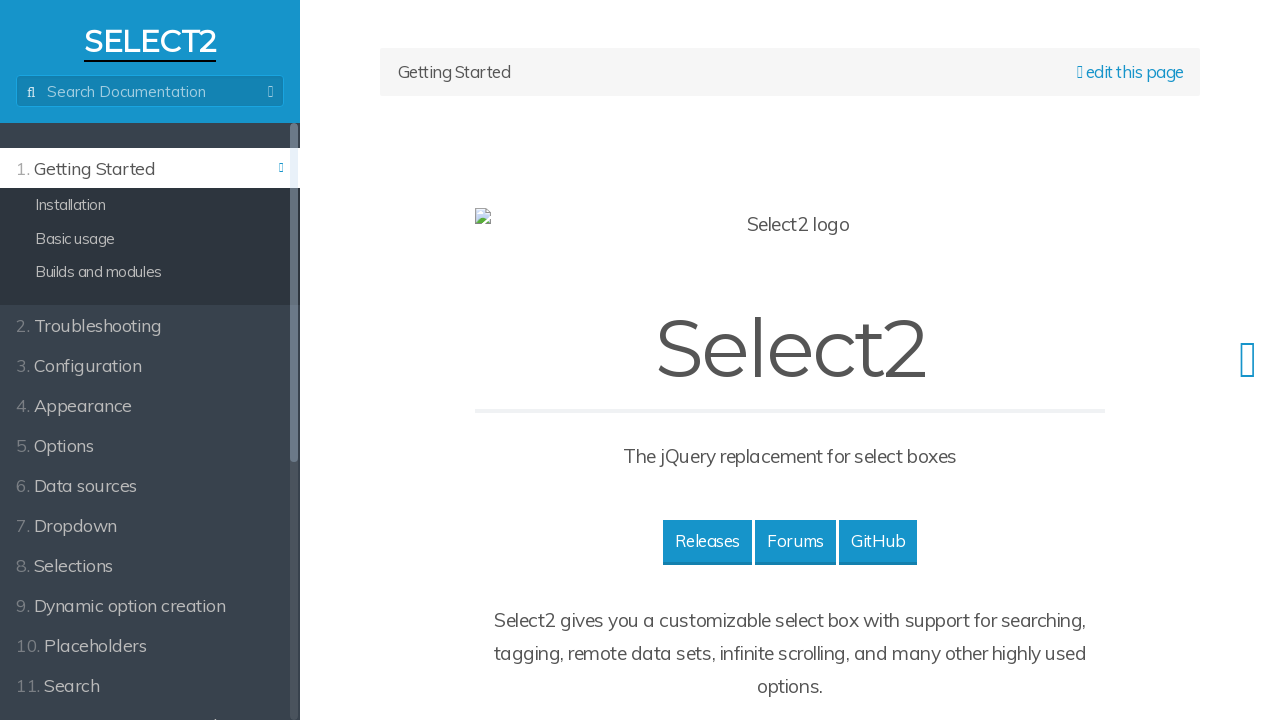

Clicked dropdown navigation link at (150, 524) on a[href='/dropdown']
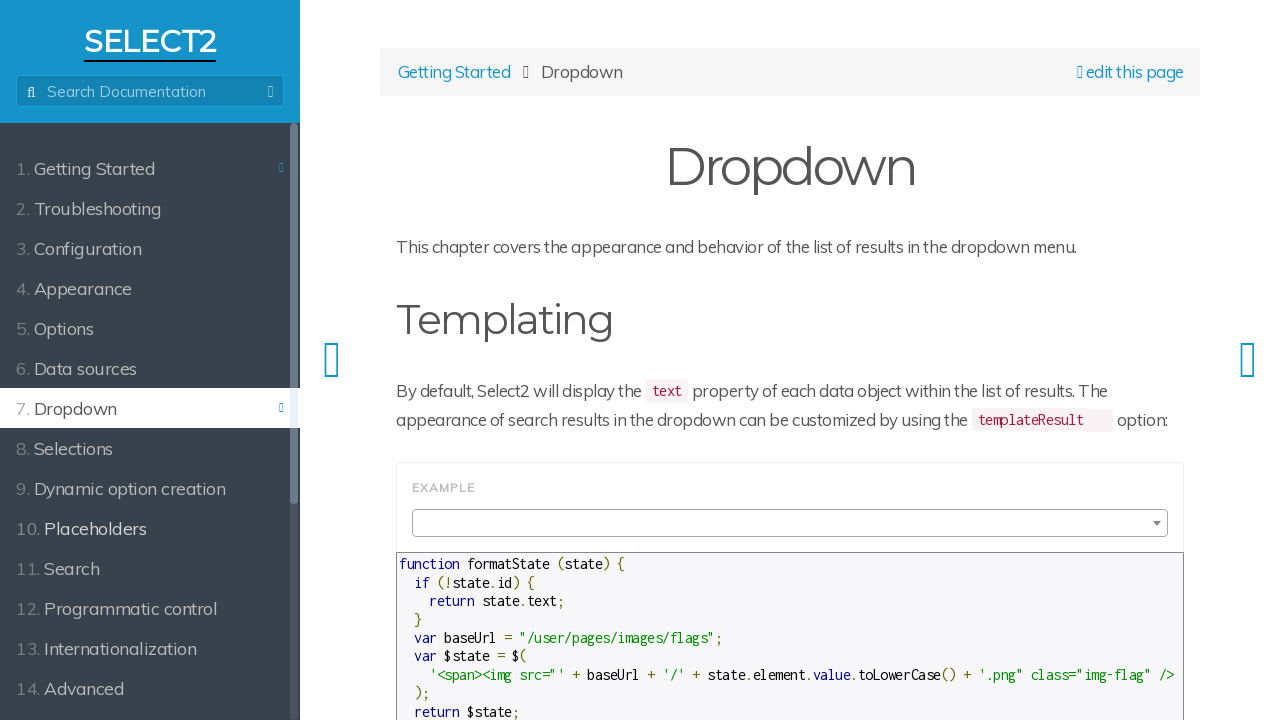

Dropdown page loaded successfully
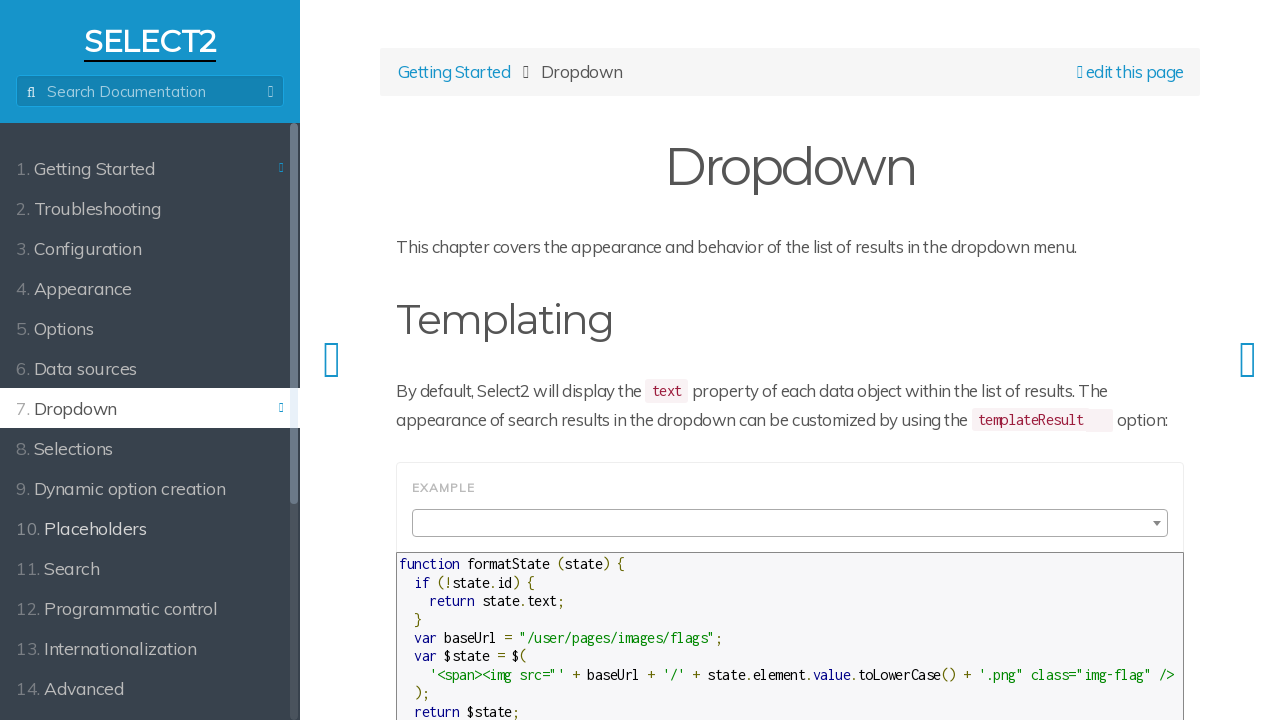

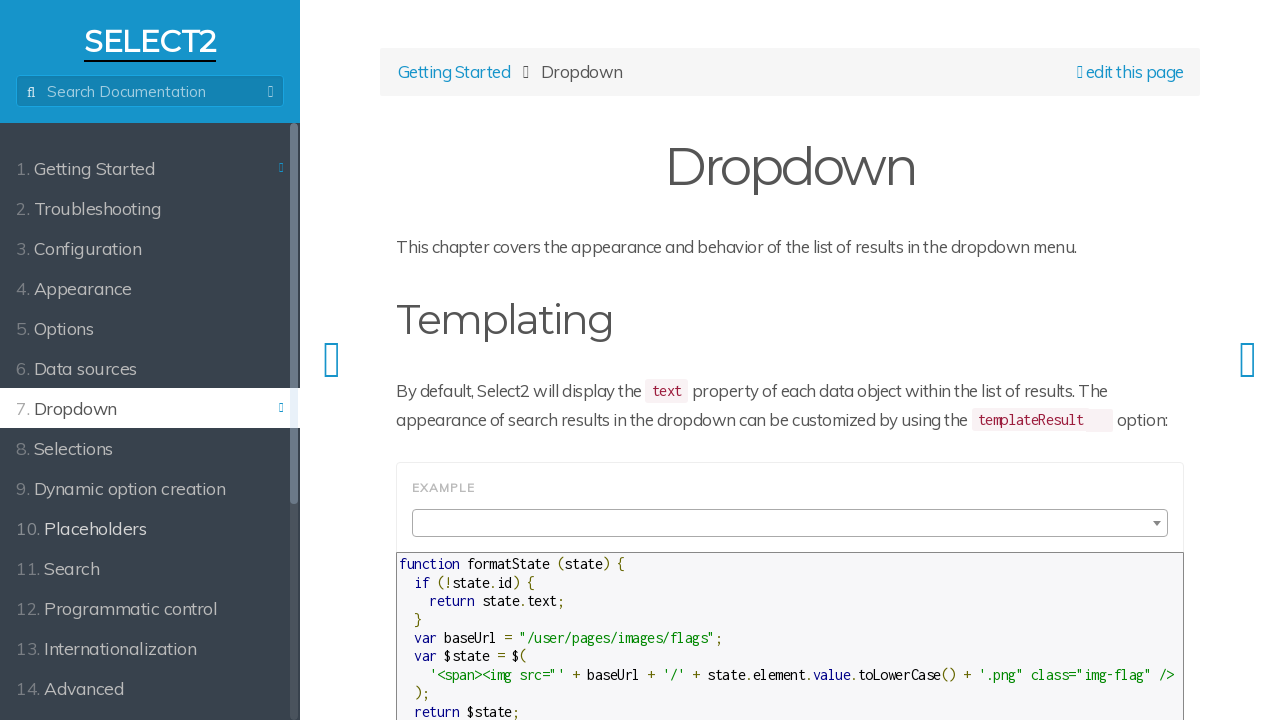